Tests handling a prompt alert by clicking the prompt button and entering text into the prompt dialog

Starting URL: https://demoqa.com/alerts

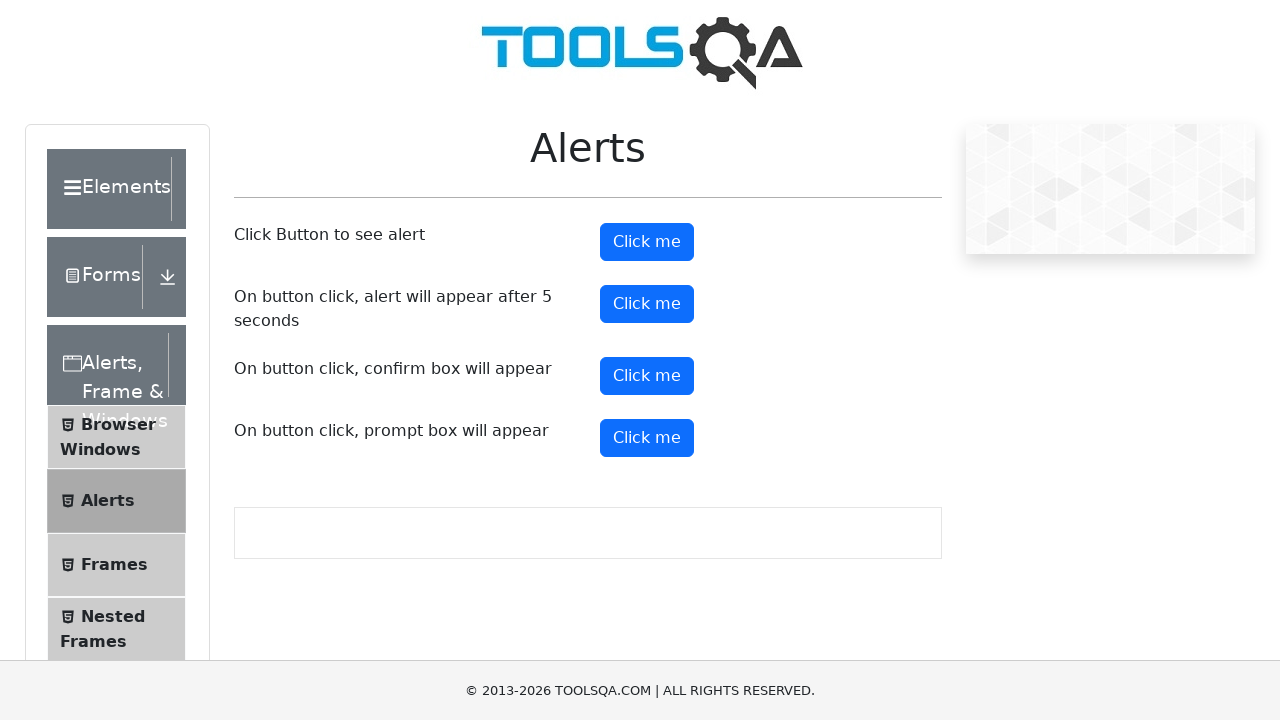

Set up dialog handler to accept prompt with text 'my name is Anas'
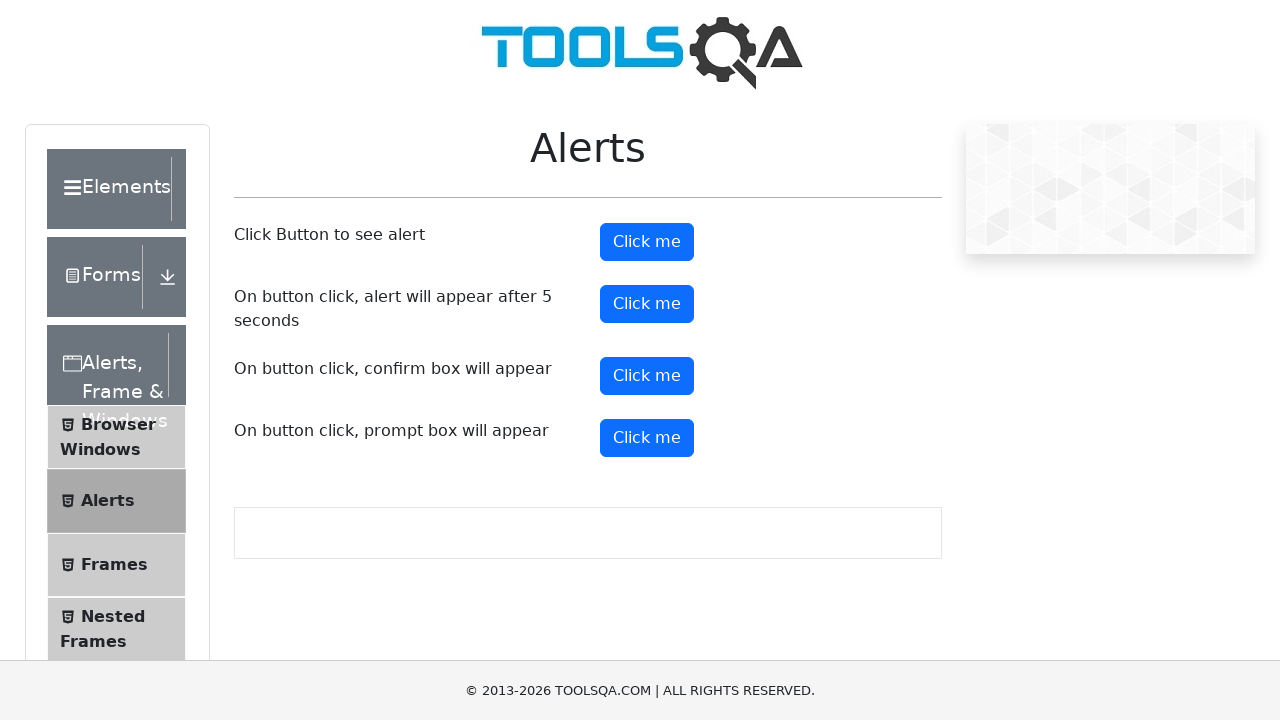

Clicked prompt button to trigger alert dialog at (647, 438) on xpath=//button[@id='promtButton']
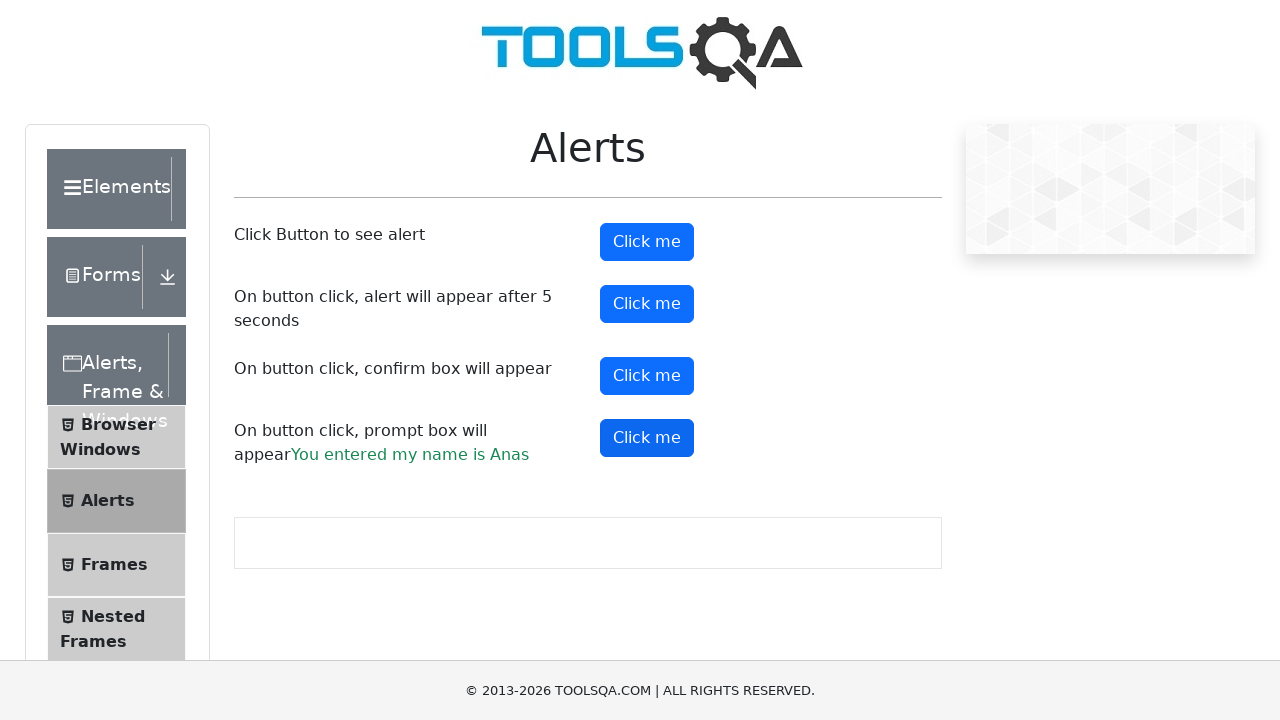

Waited for dialog to be processed
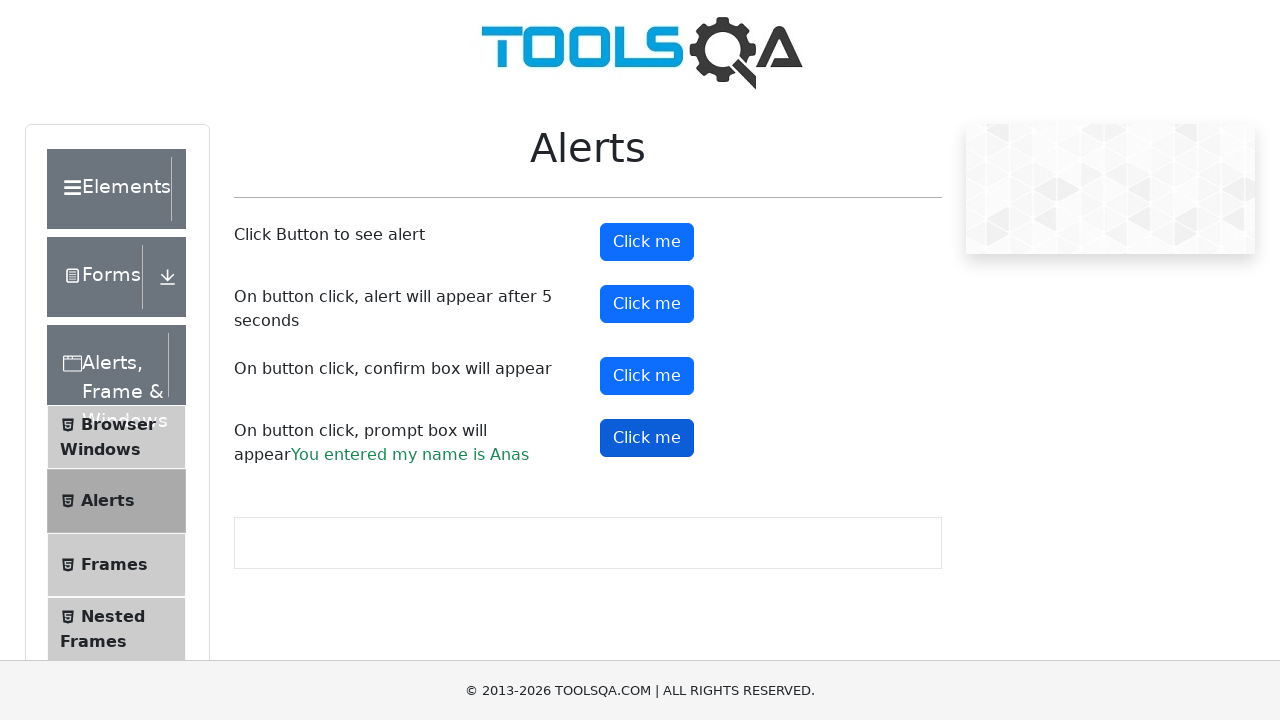

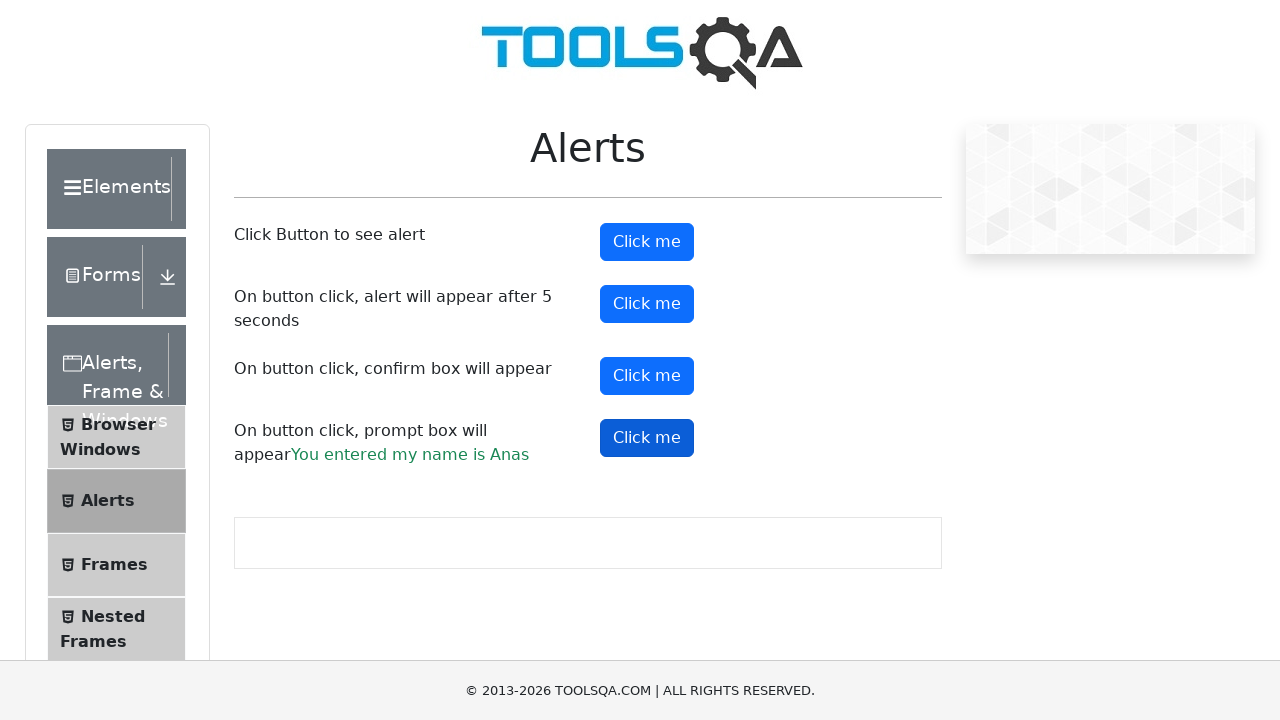